Navigates to a page, clicks a link with a mathematically calculated text value, then fills and submits a form with personal information fields

Starting URL: http://suninjuly.github.io/find_link_text

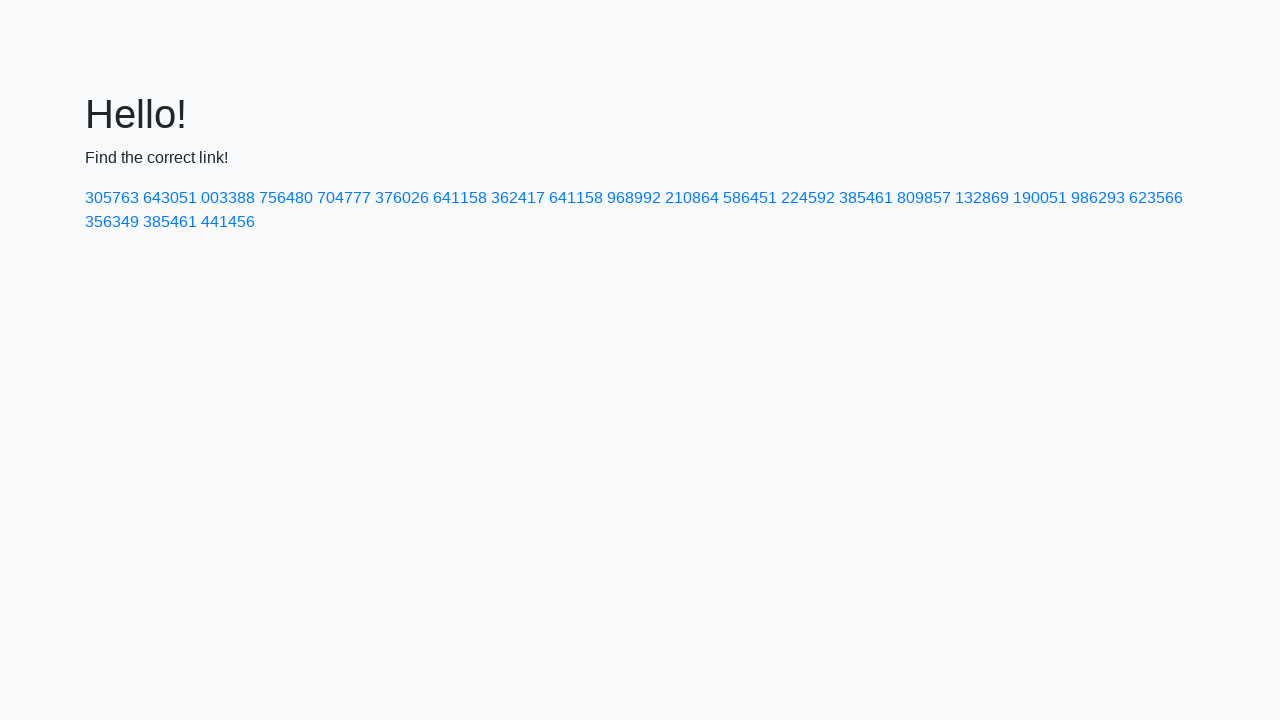

Navigated to http://suninjuly.github.io/find_link_text
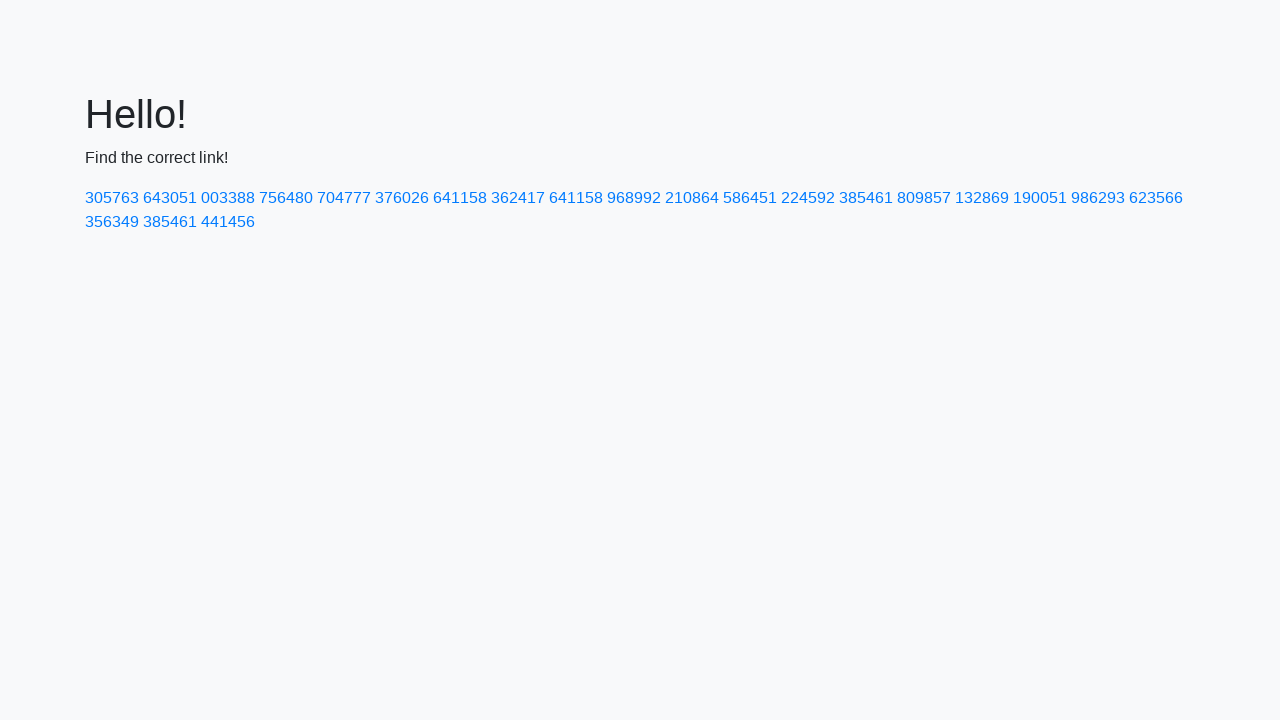

Clicked link with mathematically calculated text '224592' at (808, 198) on a:text('224592')
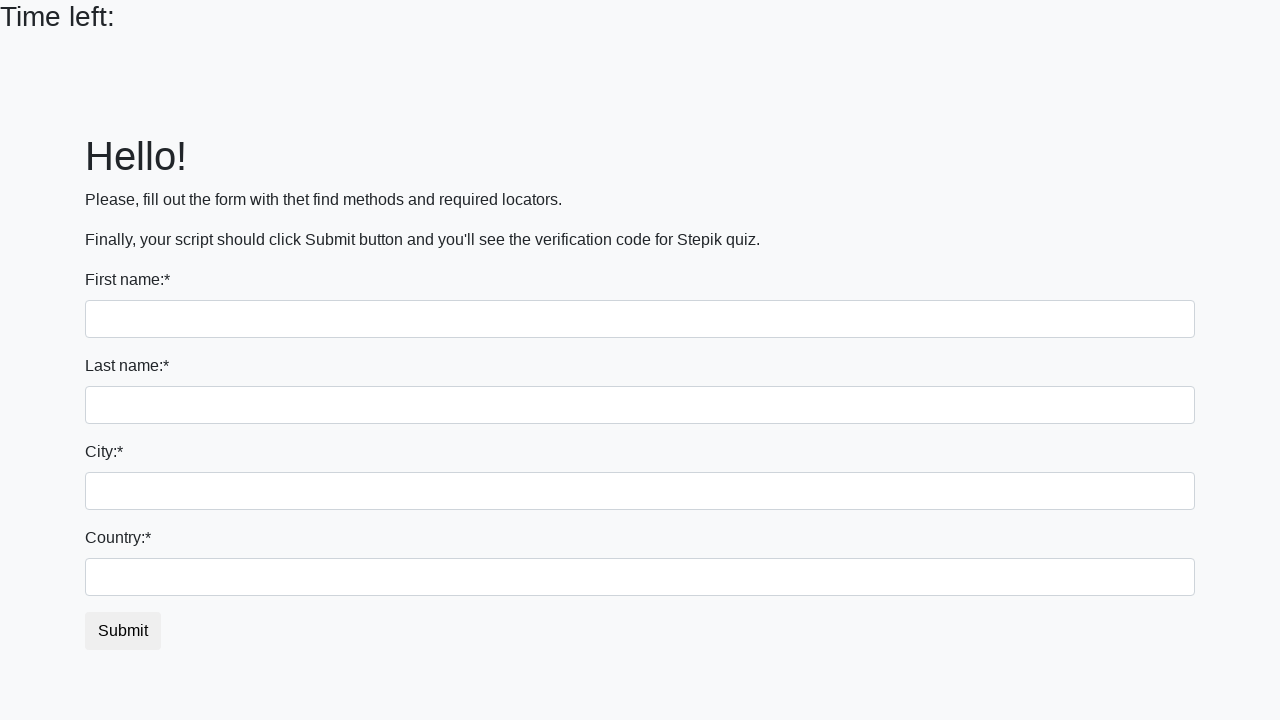

Form page loaded and timer element appeared
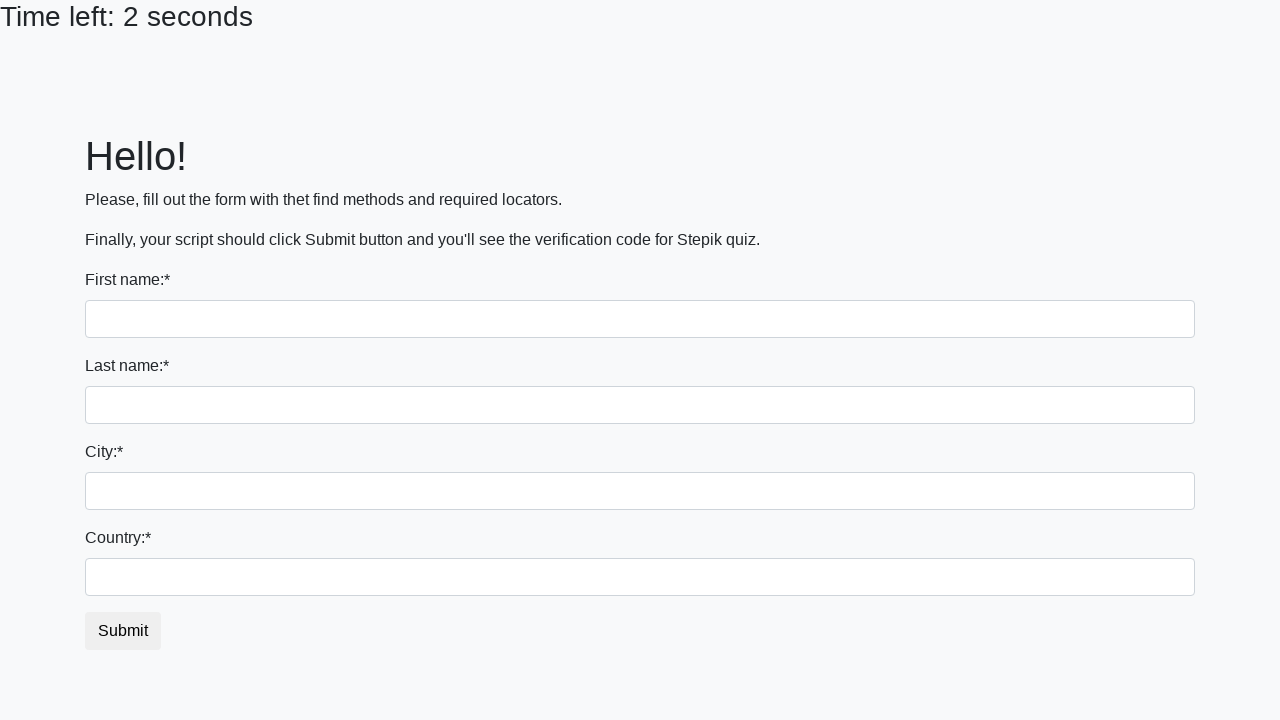

Filled first name field with 'Ivan' on input >> nth=0
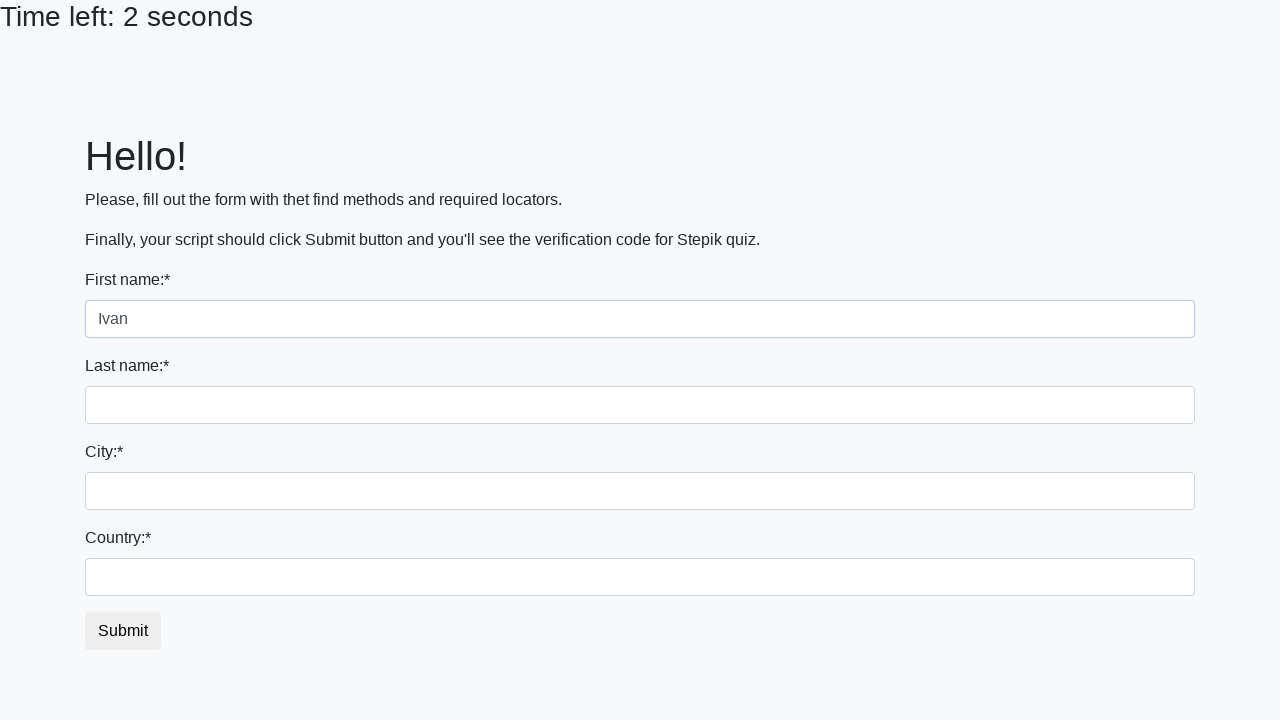

Filled last name field with 'Petrov' on input[name='last_name']
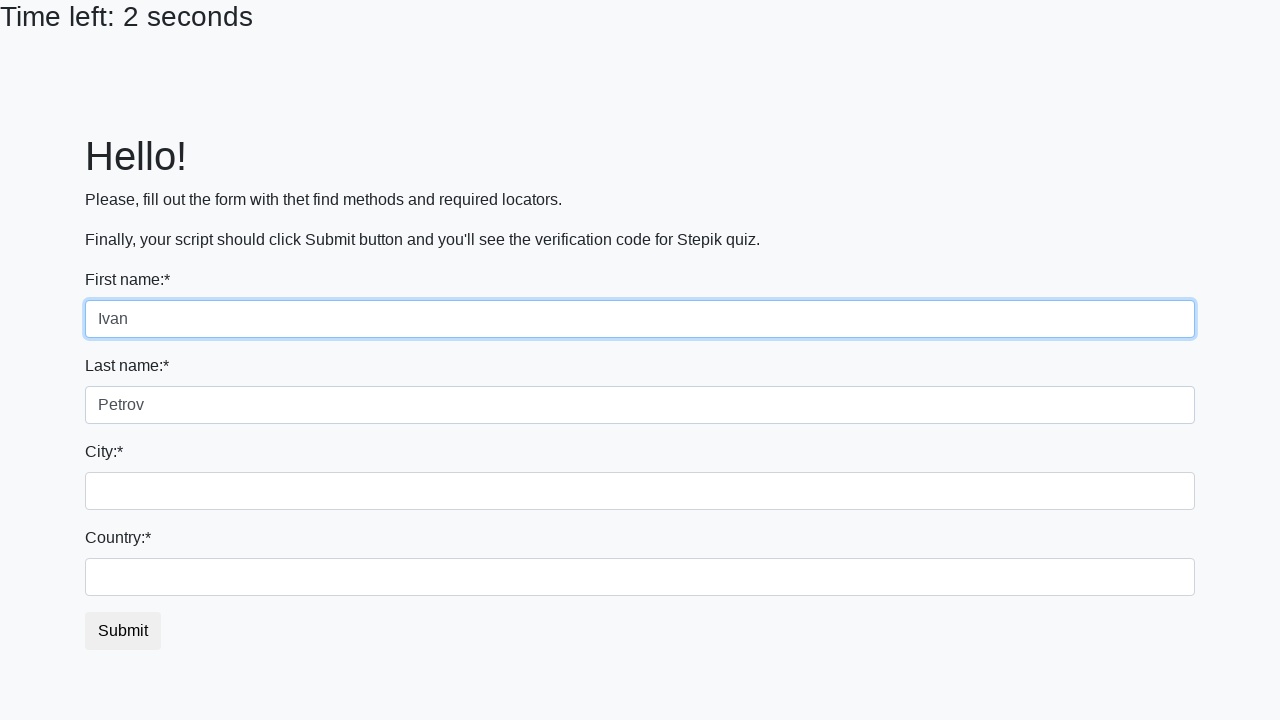

Filled city field with 'Smolensk' on .city
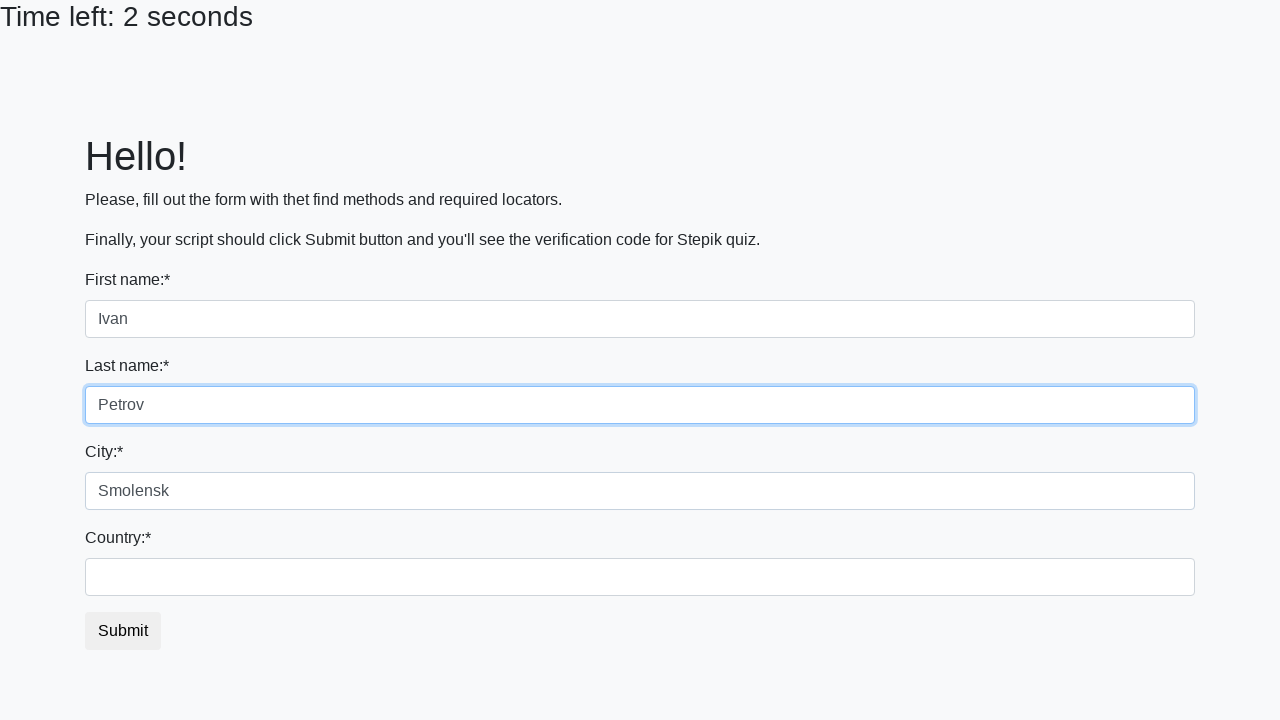

Filled country field with 'Russia' on #country
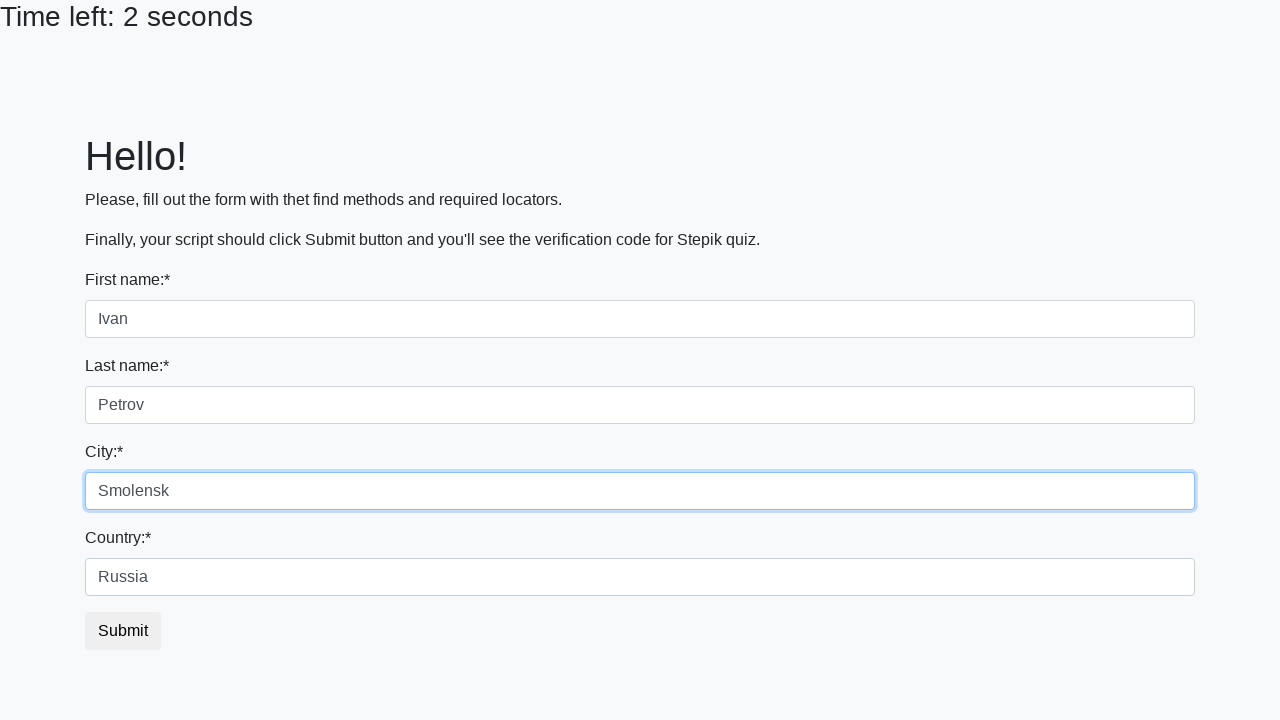

Clicked submit button to submit the form at (123, 631) on button.btn
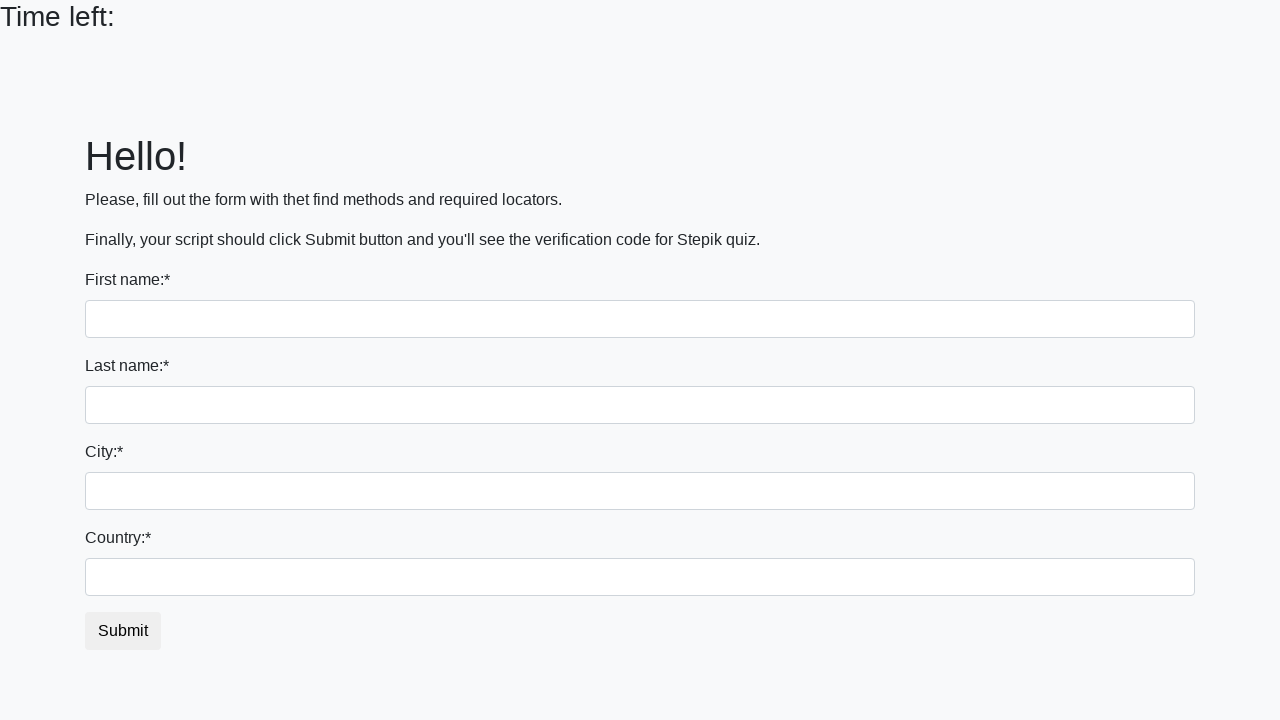

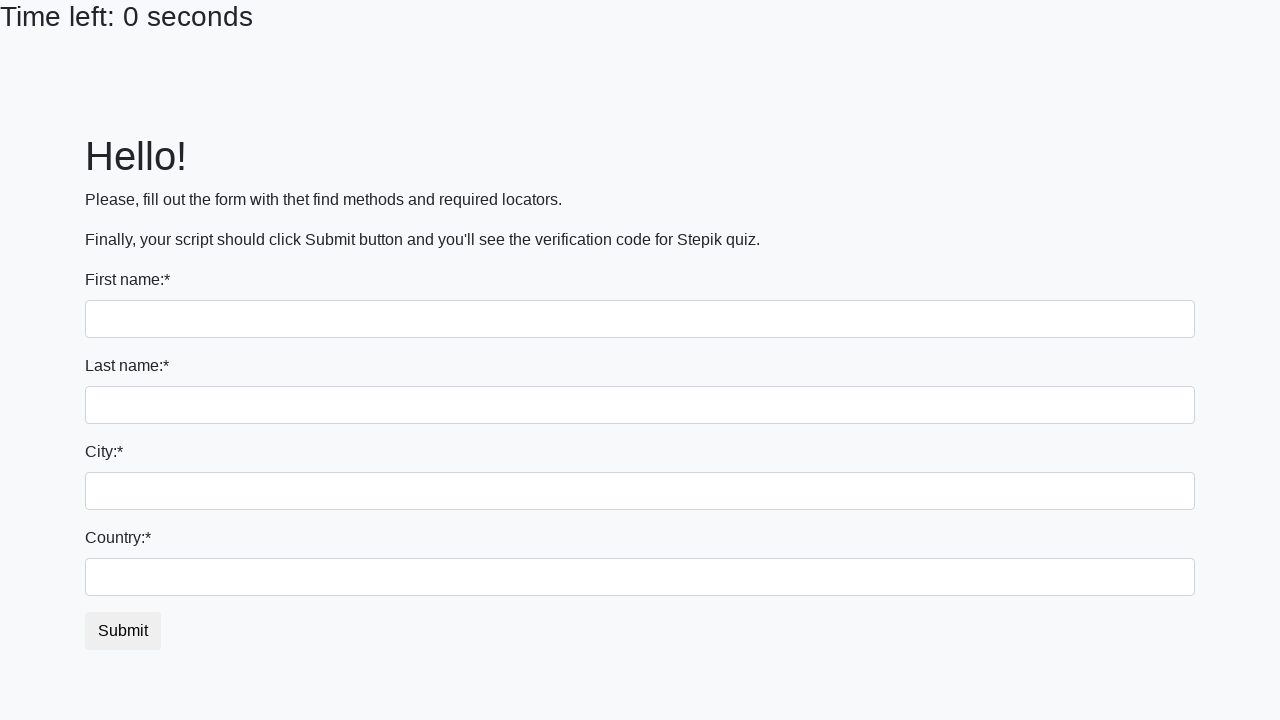